Tests iframe handling by switching to an iframe, filling a form field inside it, and then switching back to the main page content to verify navigation between frames works correctly.

Starting URL: https://testeroprogramowania.github.io/selenium/iframe.html

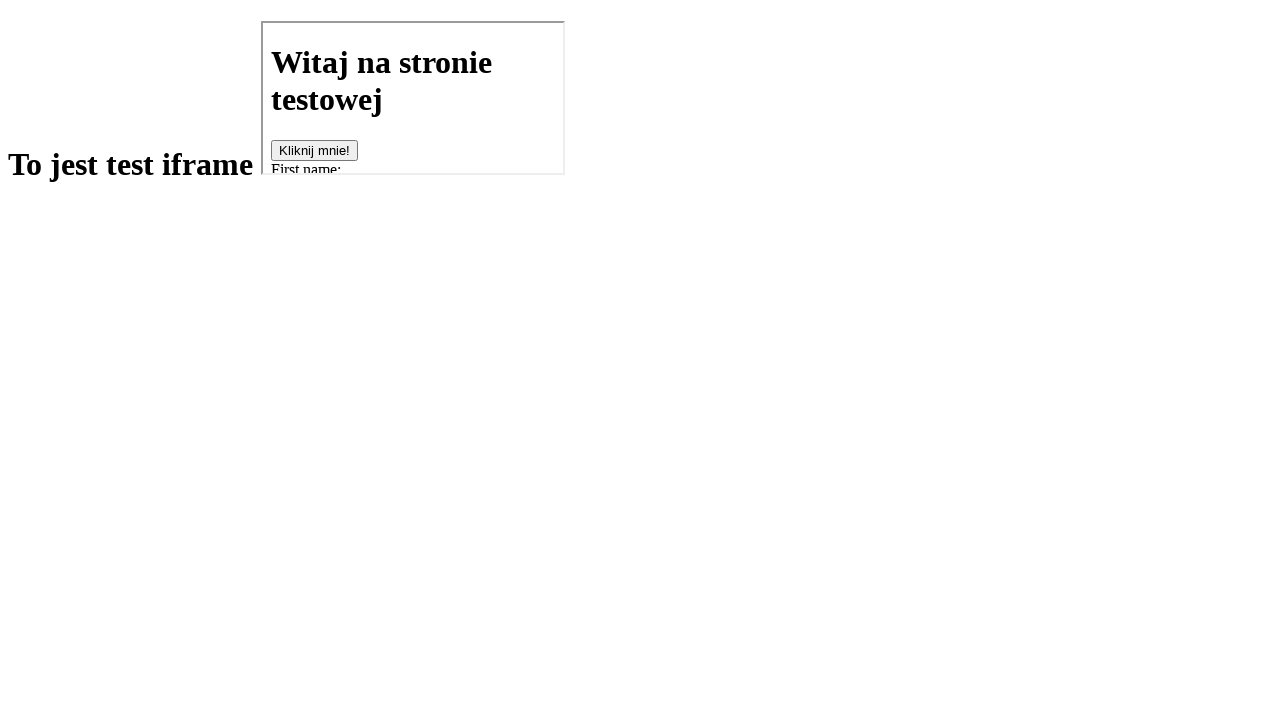

Located iframe with src='basics.html'
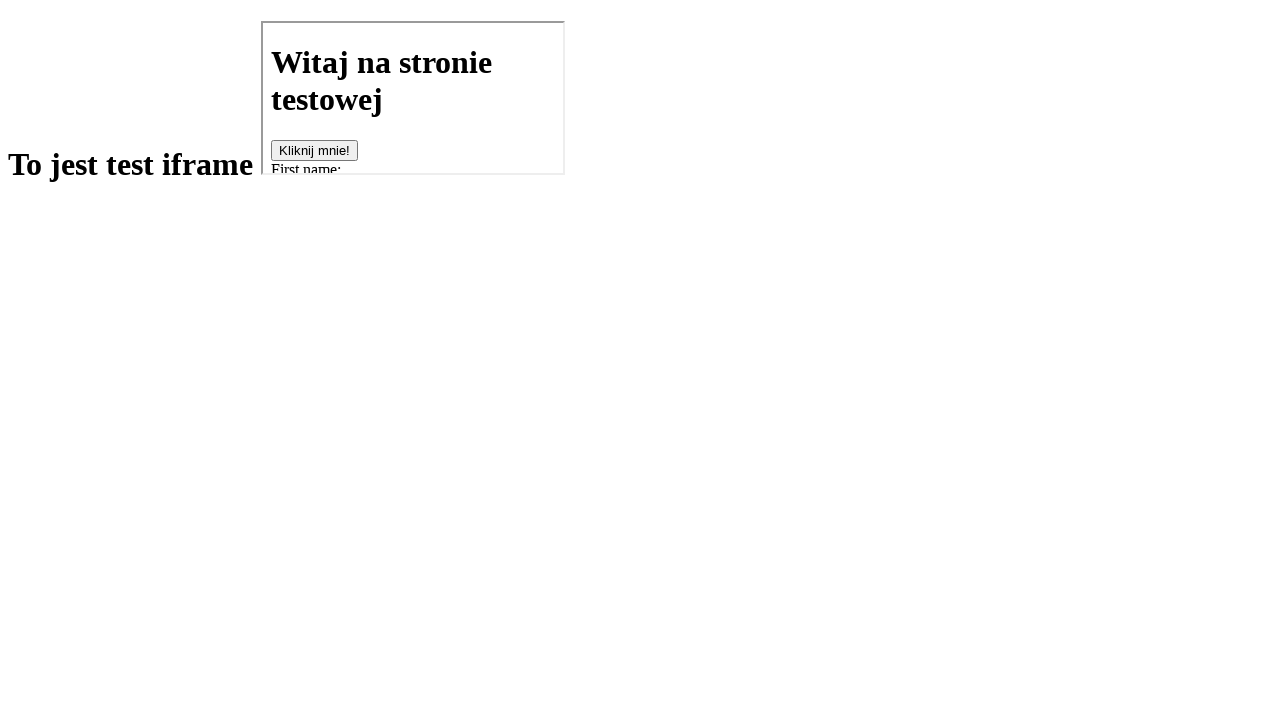

Filled first name field inside iframe with 'Marcin' on iframe[src='basics.html'] >> internal:control=enter-frame >> #fname
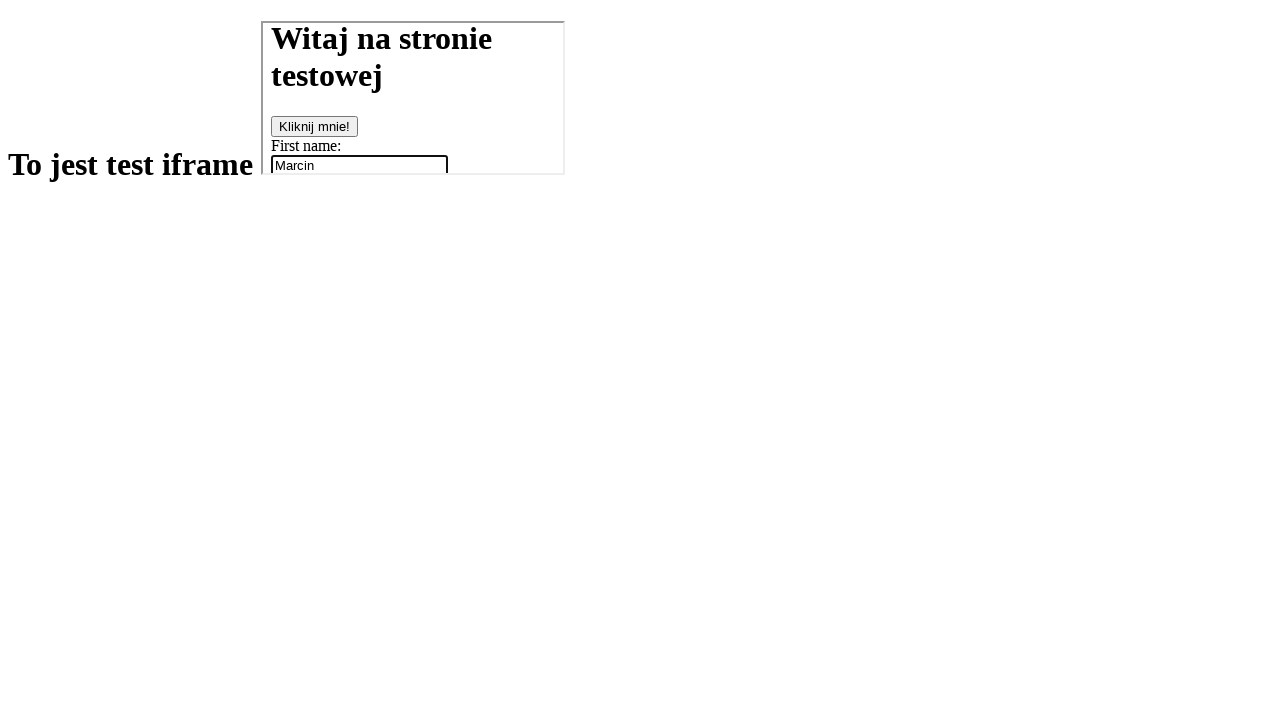

Retrieved h1 text from main page: 'To jest test iframe





'
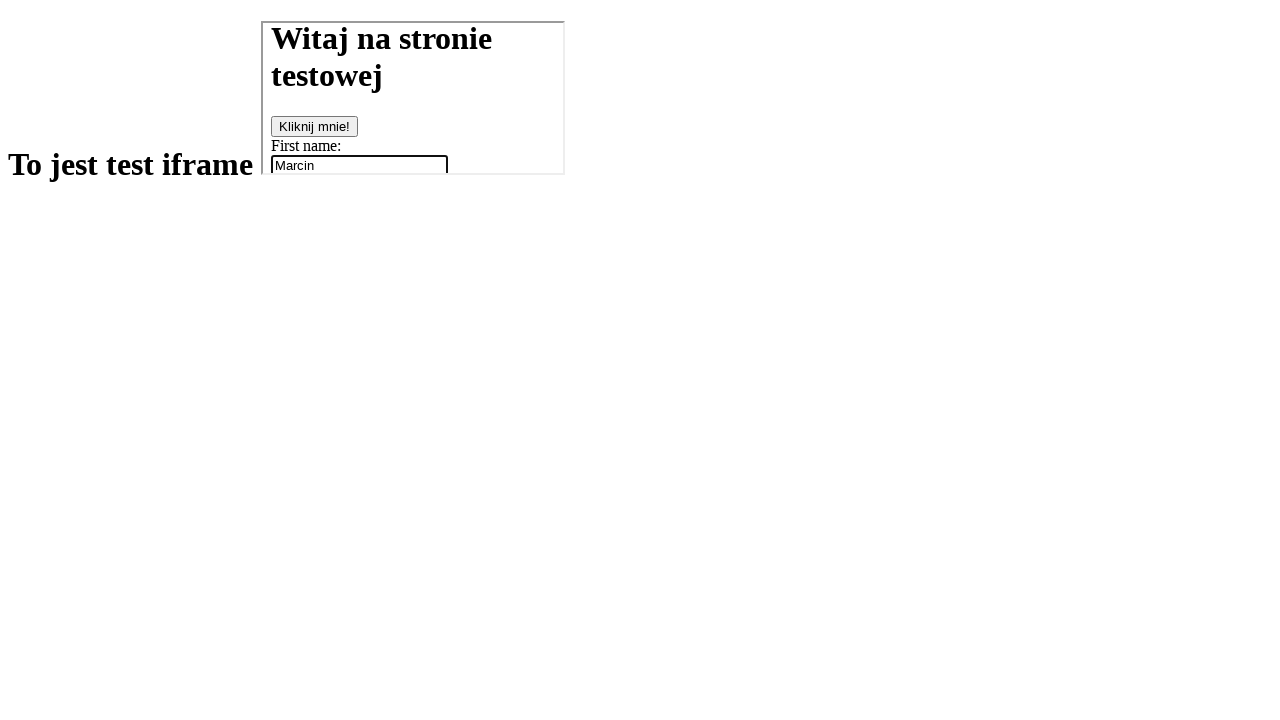

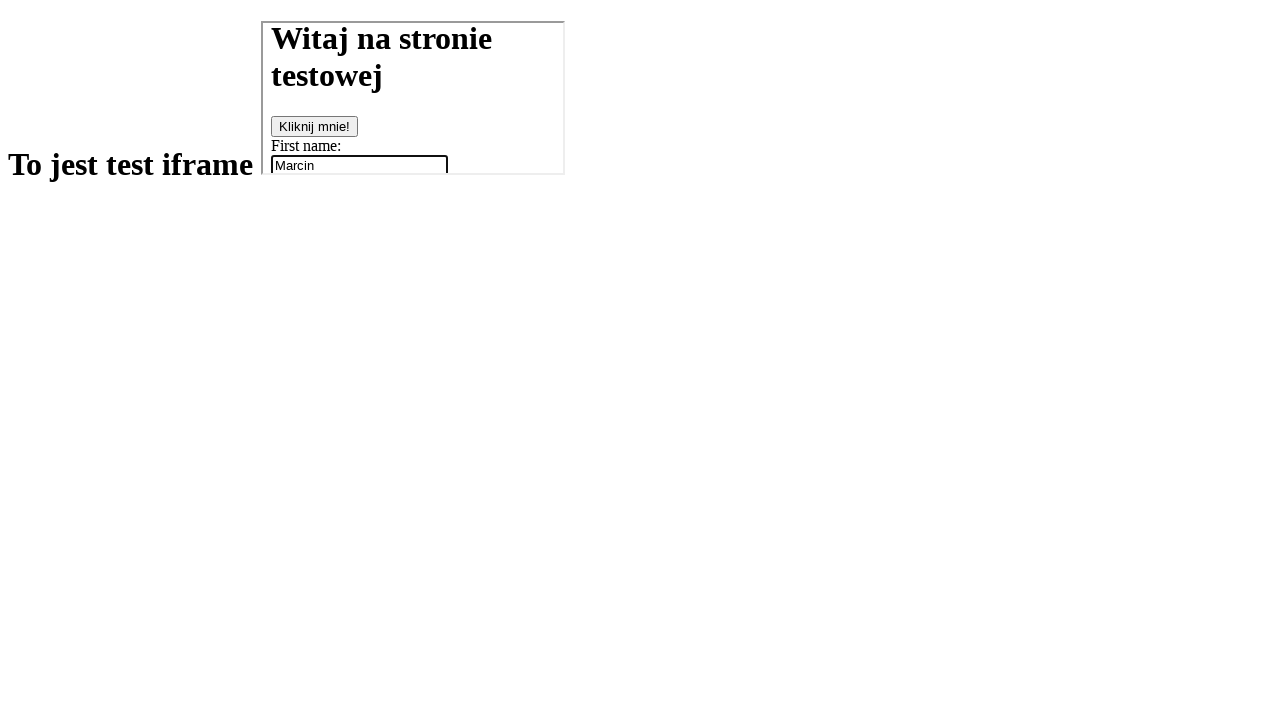